Tests customer login flow, makes a deposit of 250, and verifies the account balance

Starting URL: https://www.globalsqa.com/angularJs-protractor/BankingProject/#/login

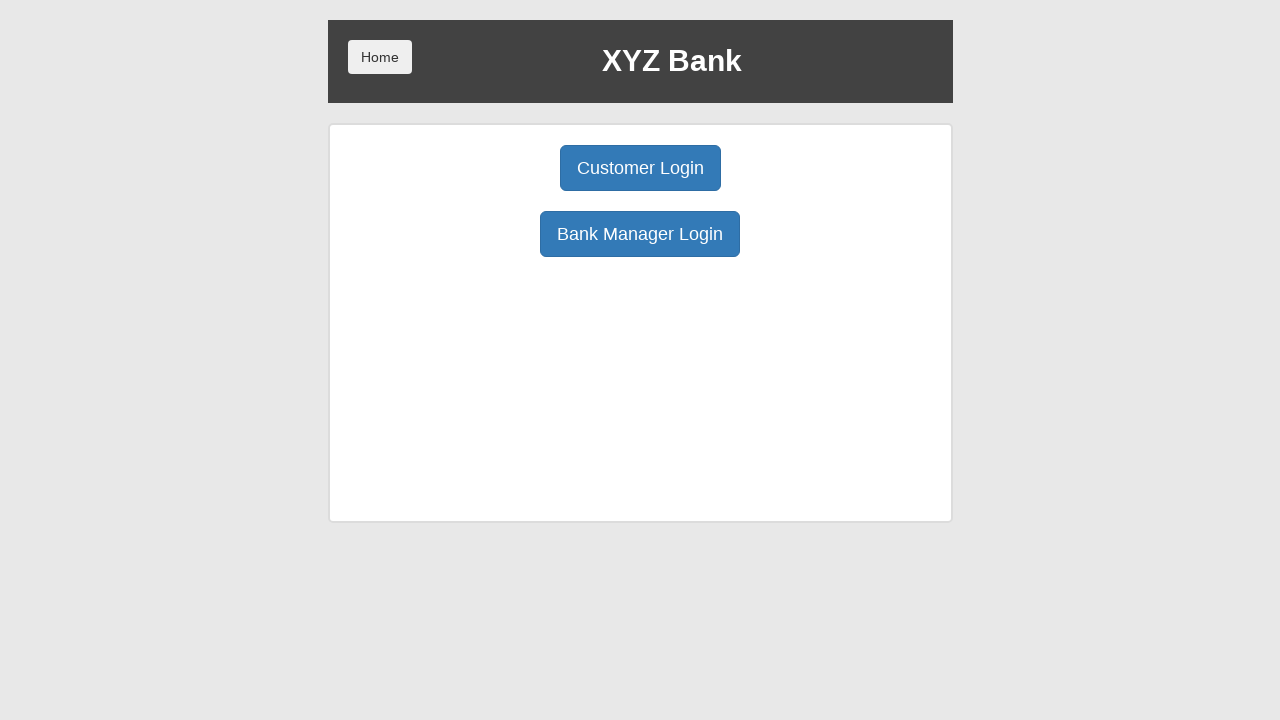

Clicked Customer Login button at (640, 168) on button:has-text('Customer Login')
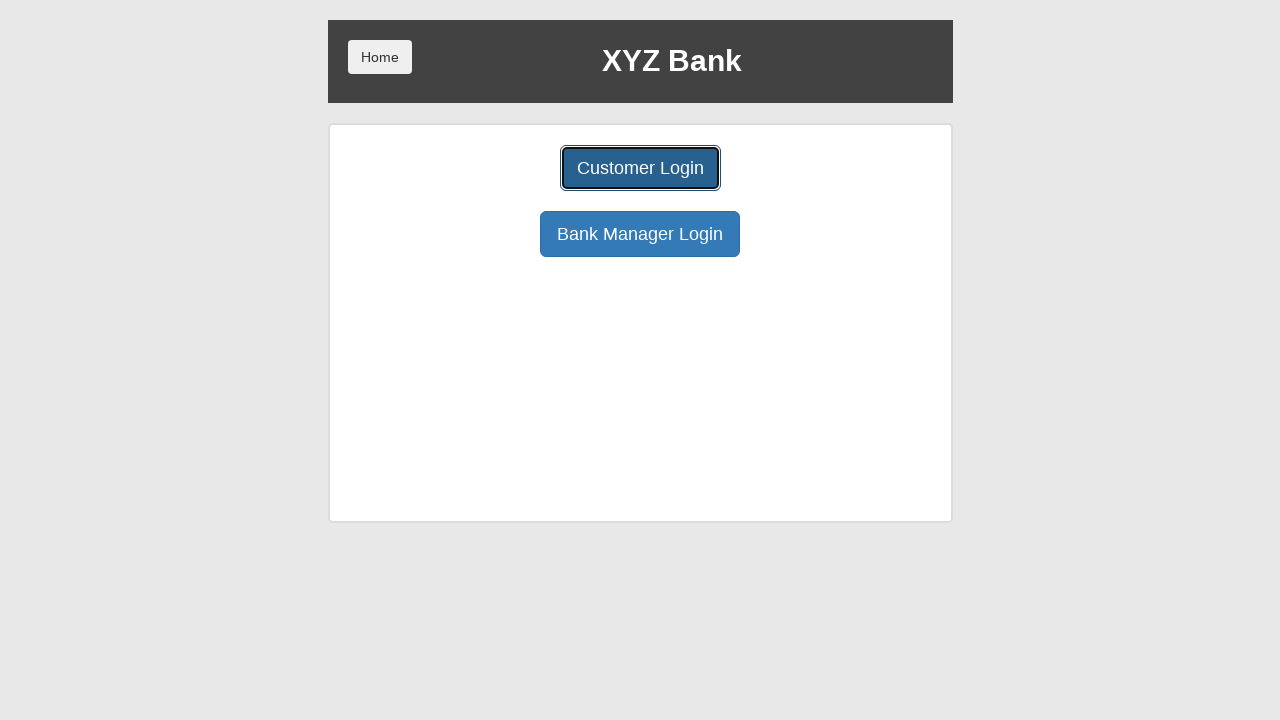

Selected Harry Potter from dropdown on select#userSelect
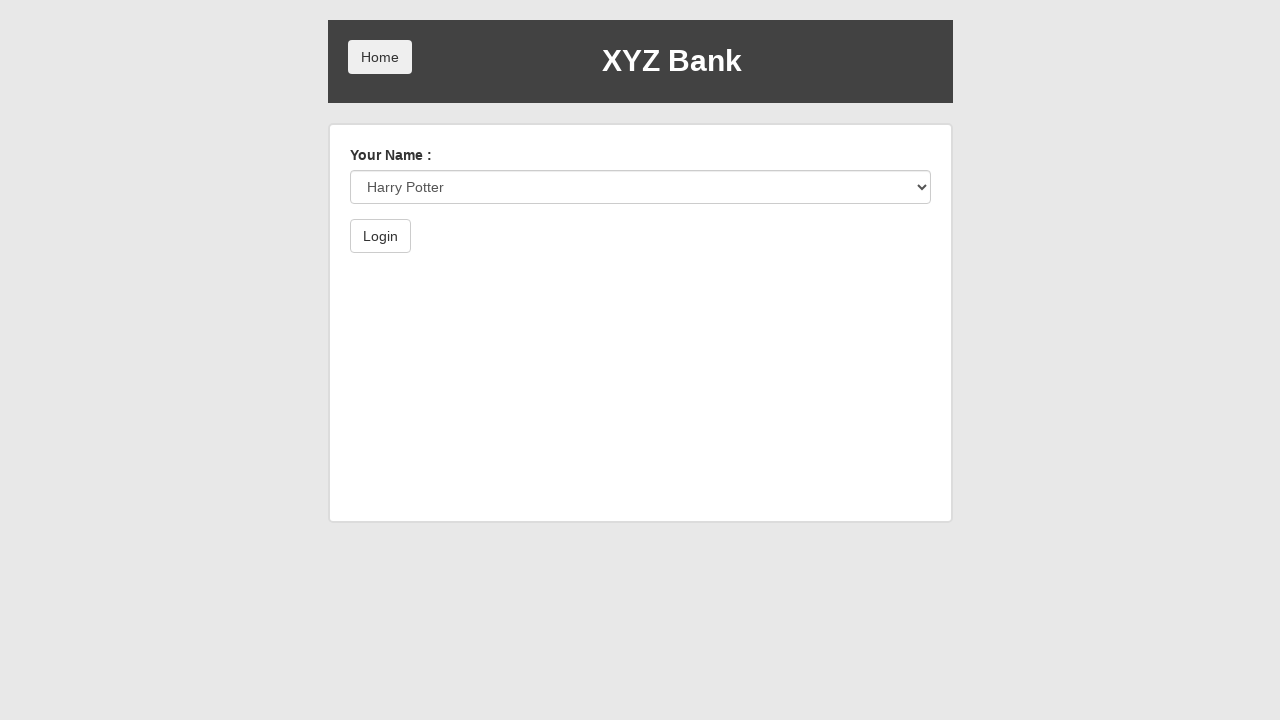

Clicked Login button at (380, 236) on button:has-text('Login')
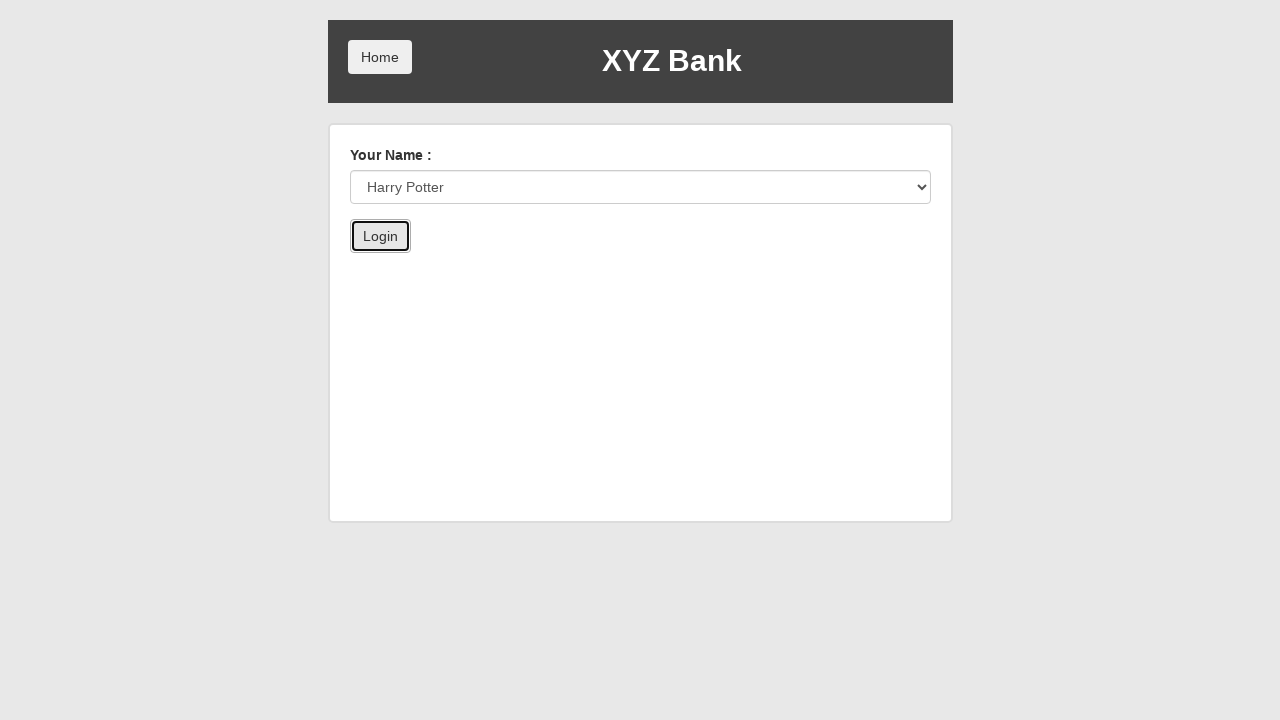

Clicked Deposit button at (652, 264) on button:has-text('Deposit')
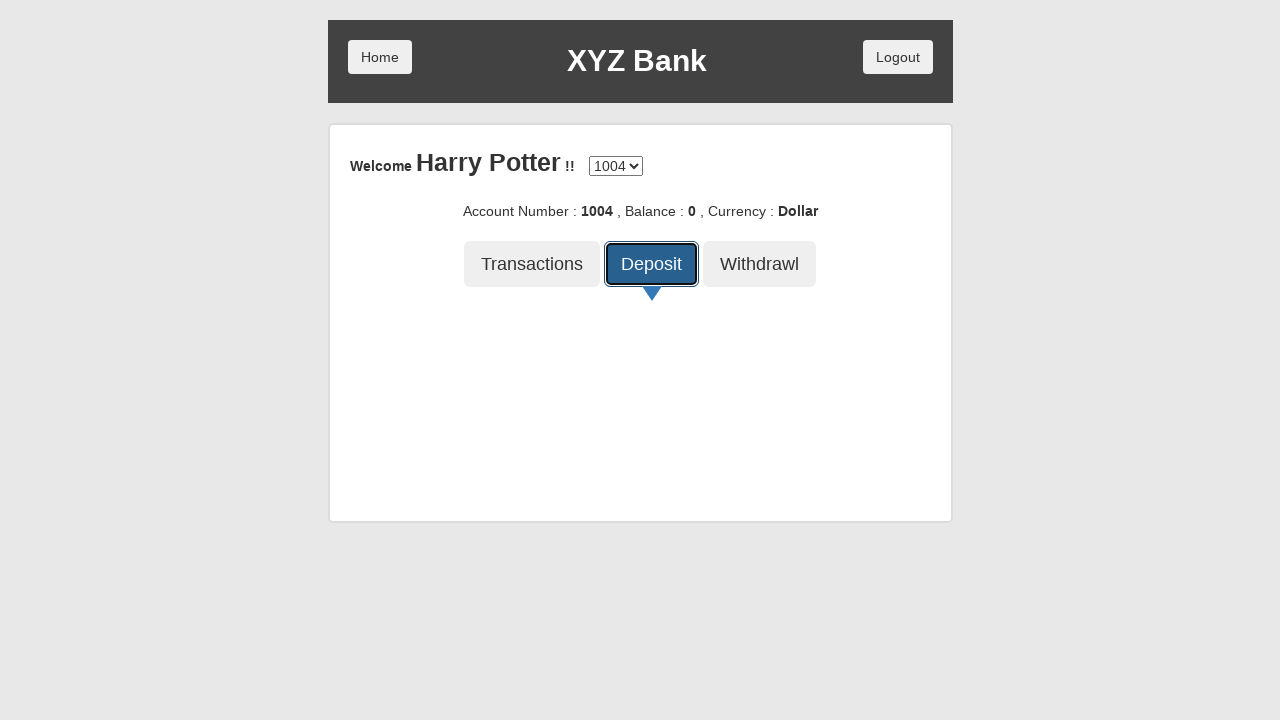

Entered deposit amount of 250 on input[placeholder='amount']
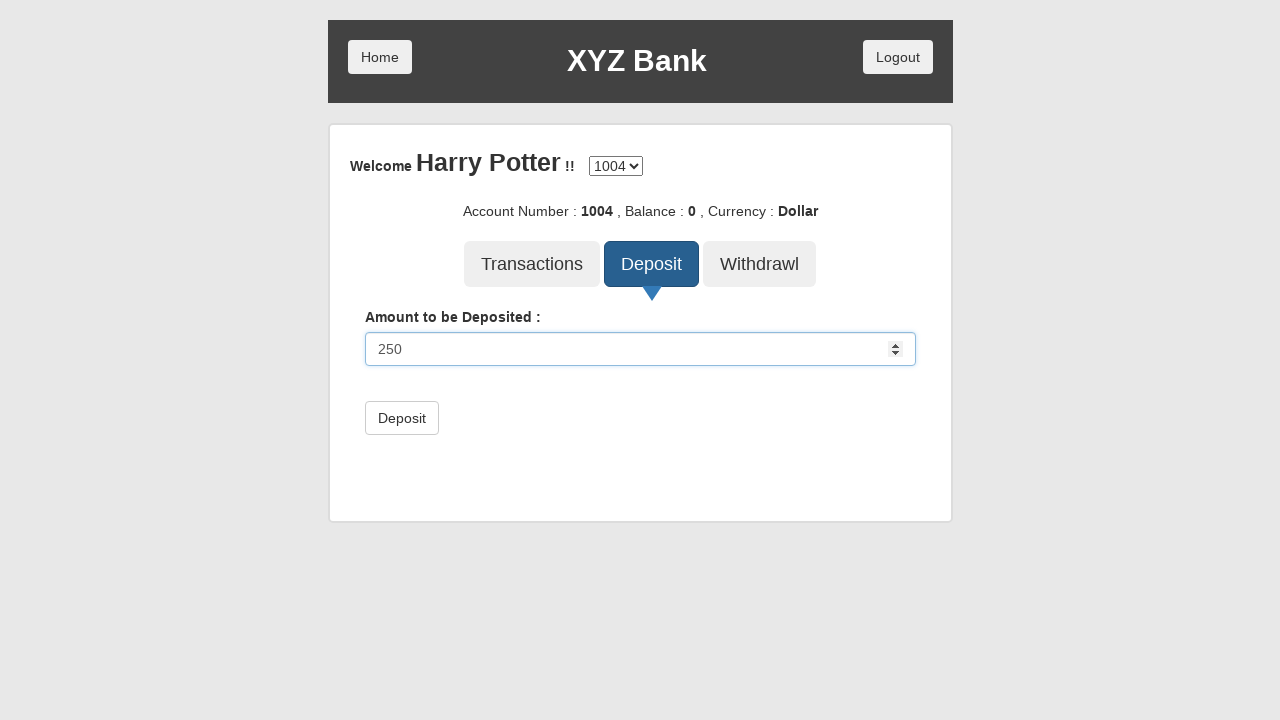

Submitted deposit transaction at (402, 418) on button[type='submit']:has-text('Deposit')
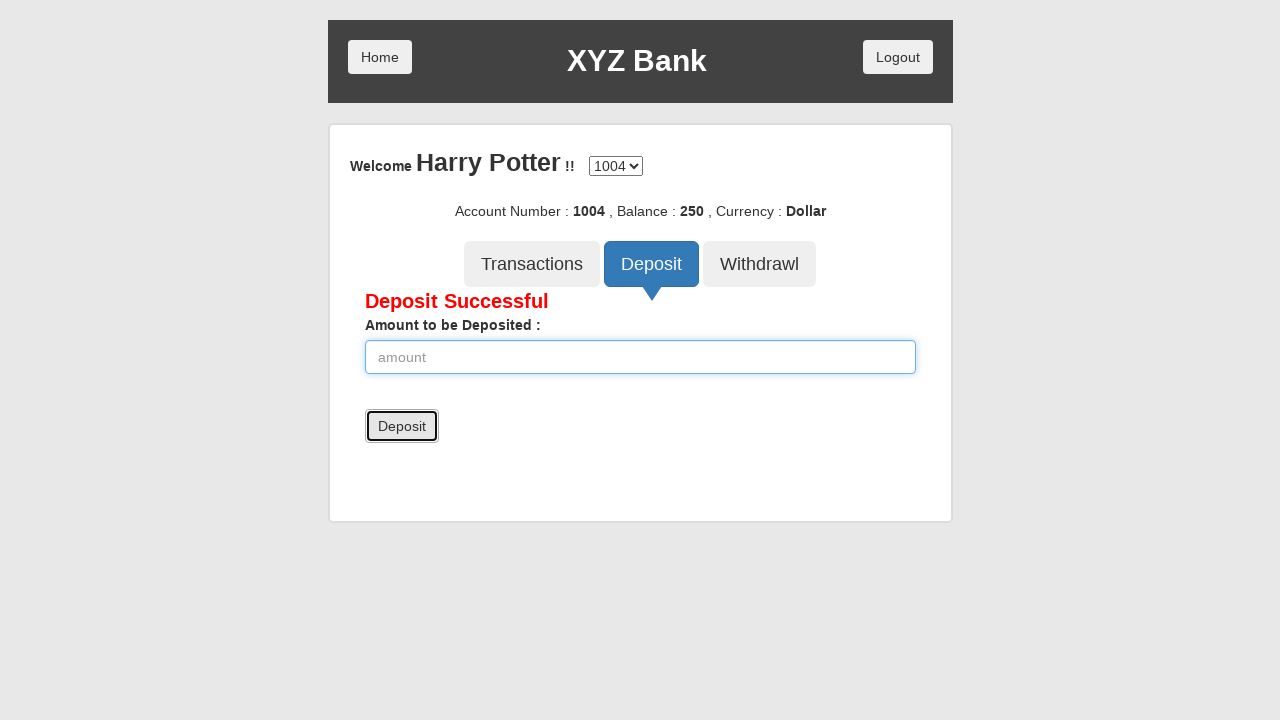

Verified account balance shows 250
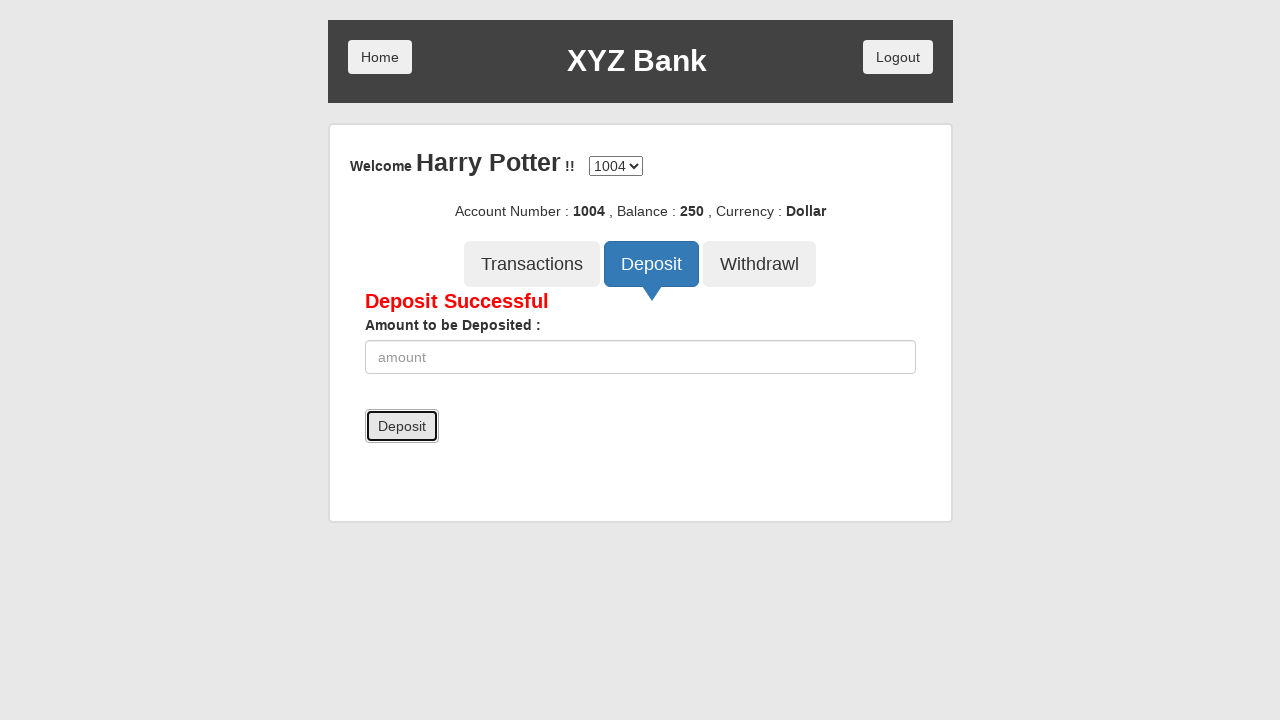

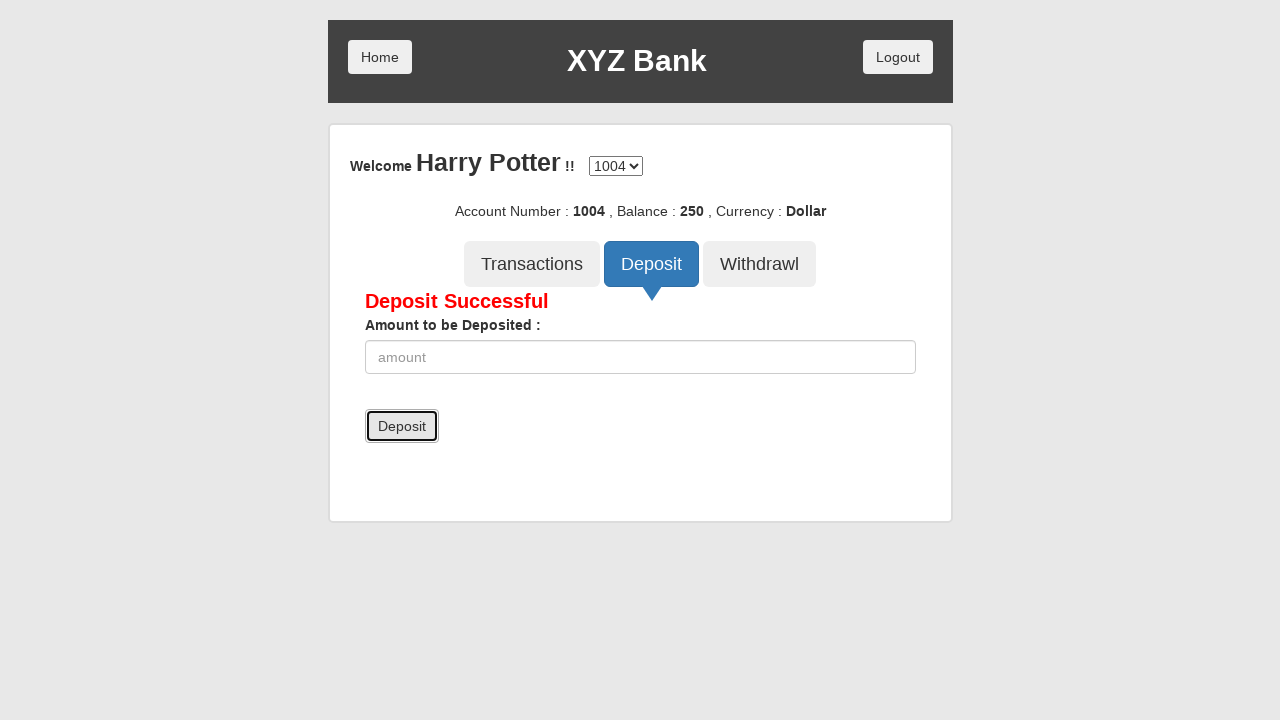